Tests the Restaurant AI MCP application by loading the home page, navigating to the host dashboard, and verifying that key UI elements (table grid, reservations section, dashboard stats) are present and visible.

Starting URL: https://restaurant-ai-mcp.vercel.app

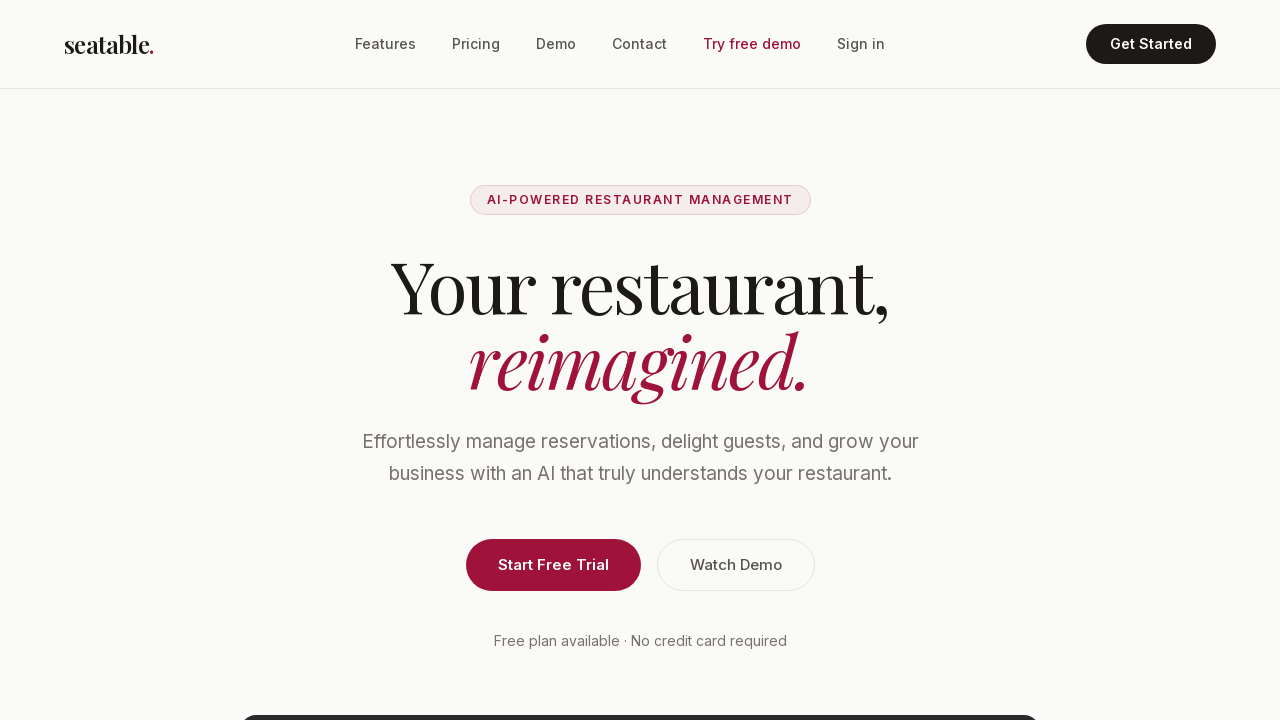

Waited for home page DOM to load
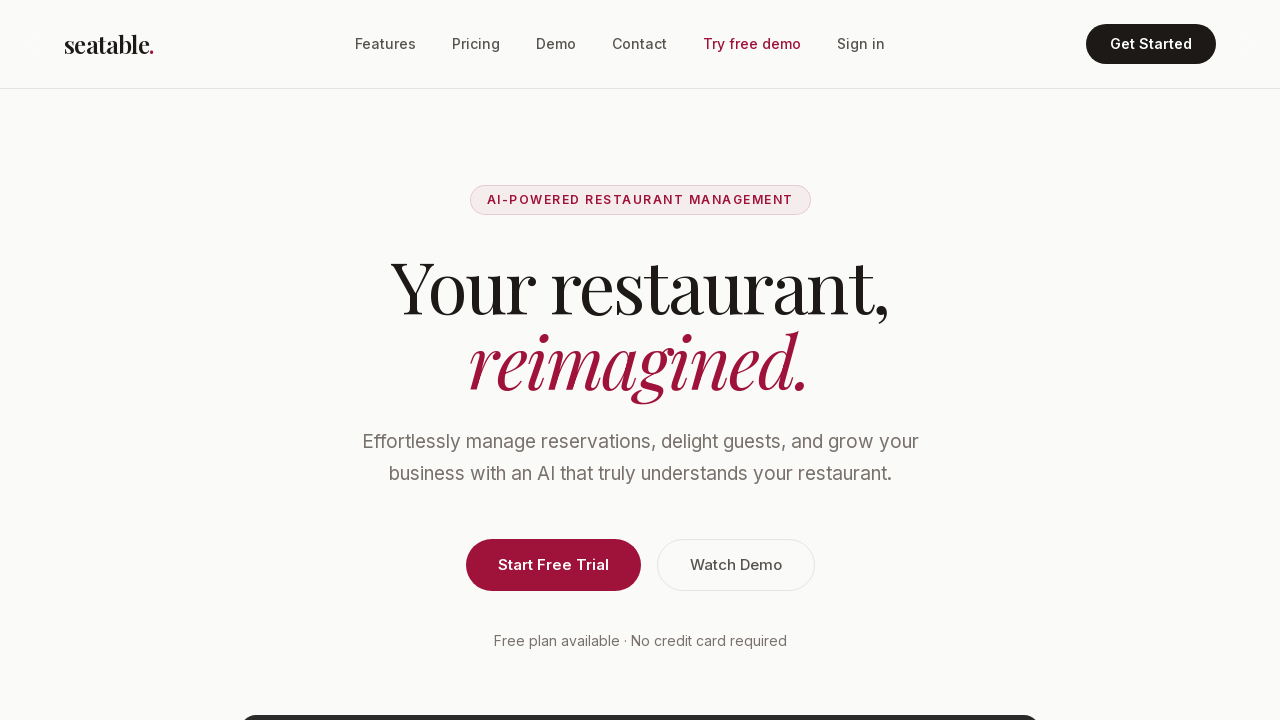

Waited 2 seconds for page rendering
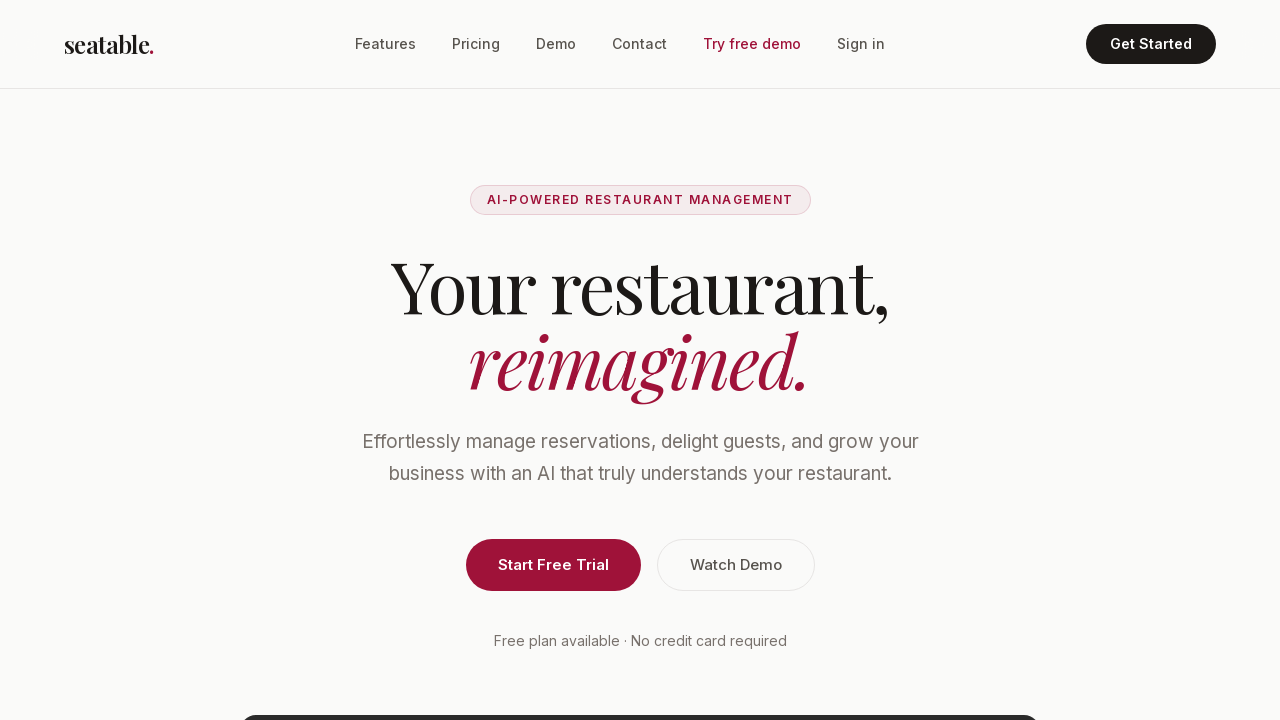

Retrieved page title: 'seatable - AI Restaurant Management'
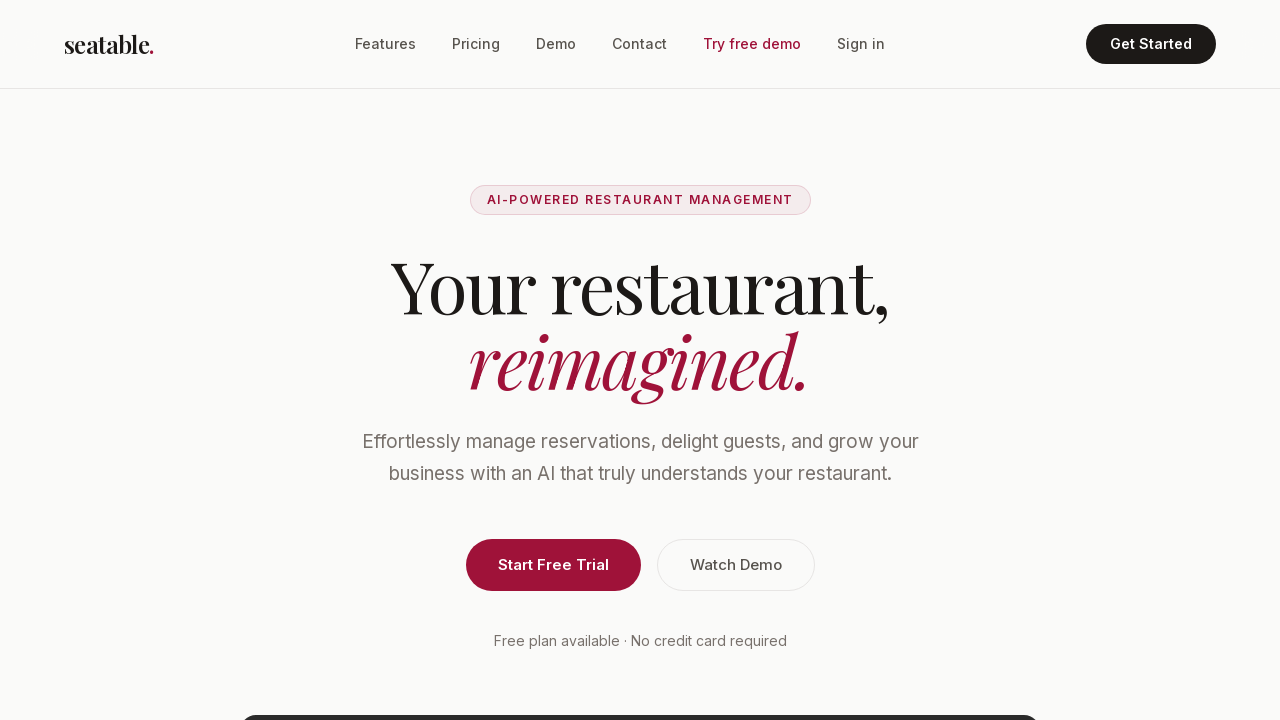

Verified home page has a valid title
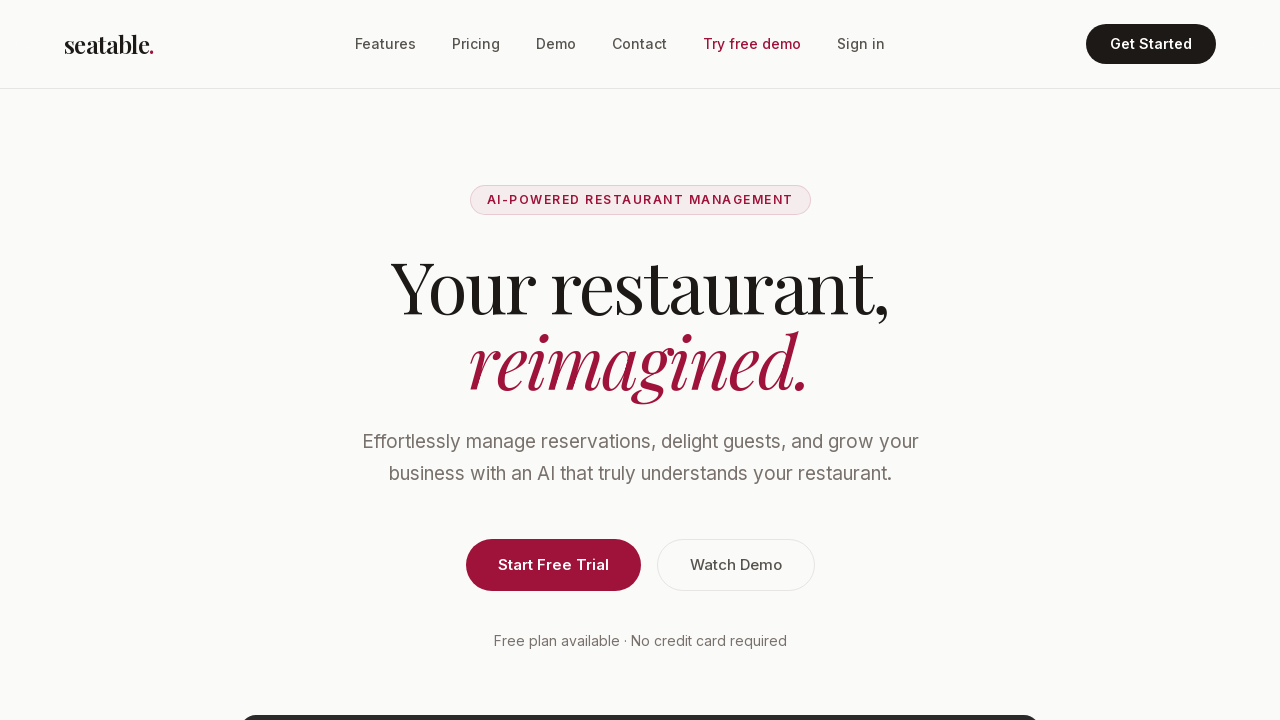

Navigated to Host Dashboard page
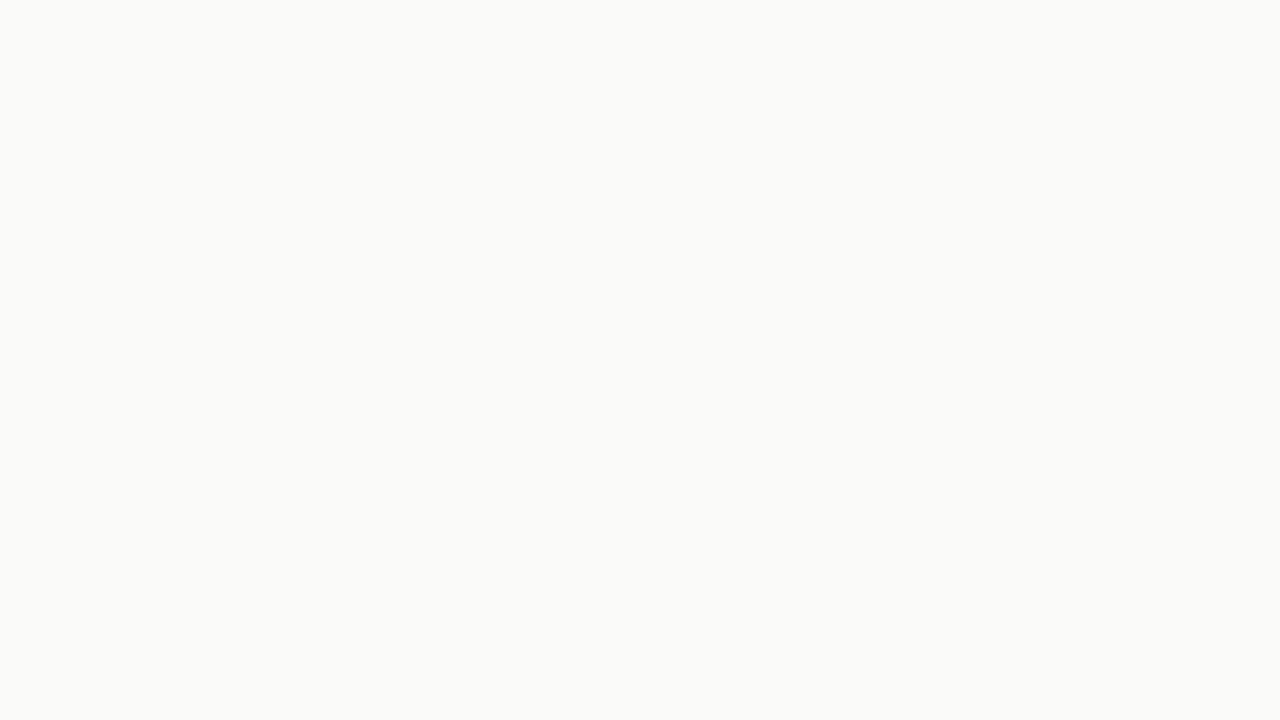

Waited 3 seconds for dashboard to fully load
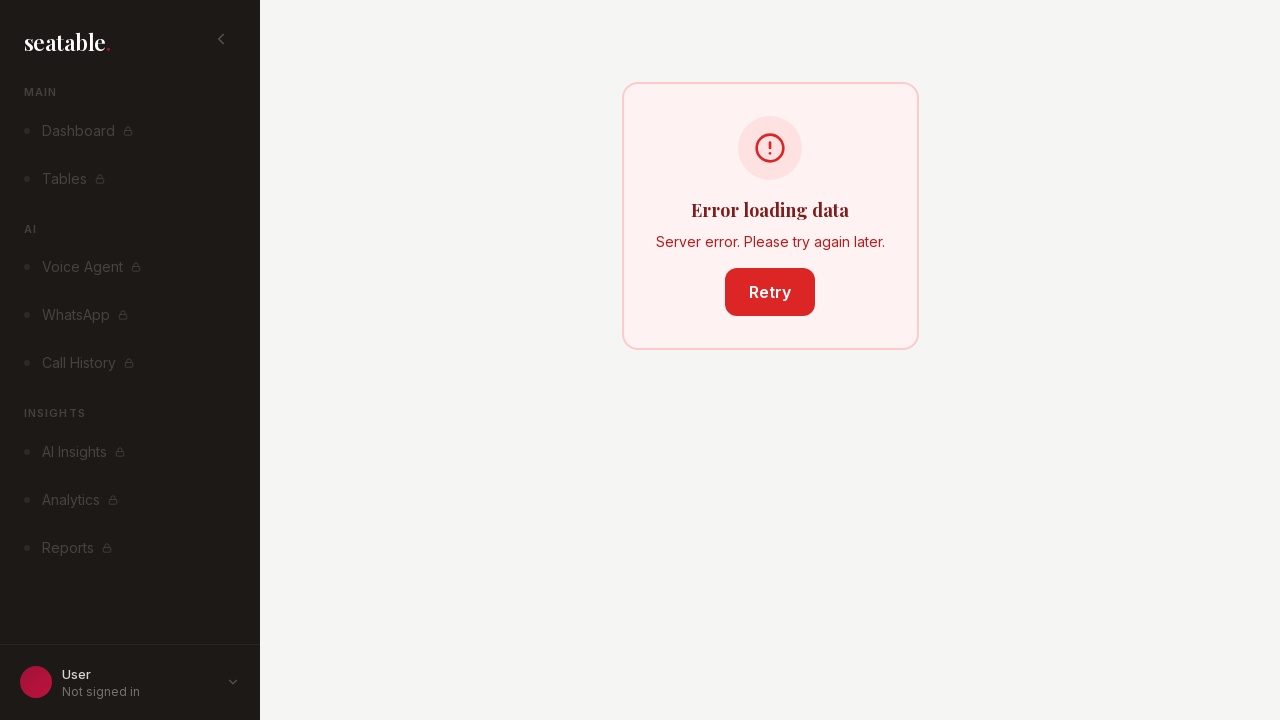

Checked if 'Host Dashboard' text is visible: False
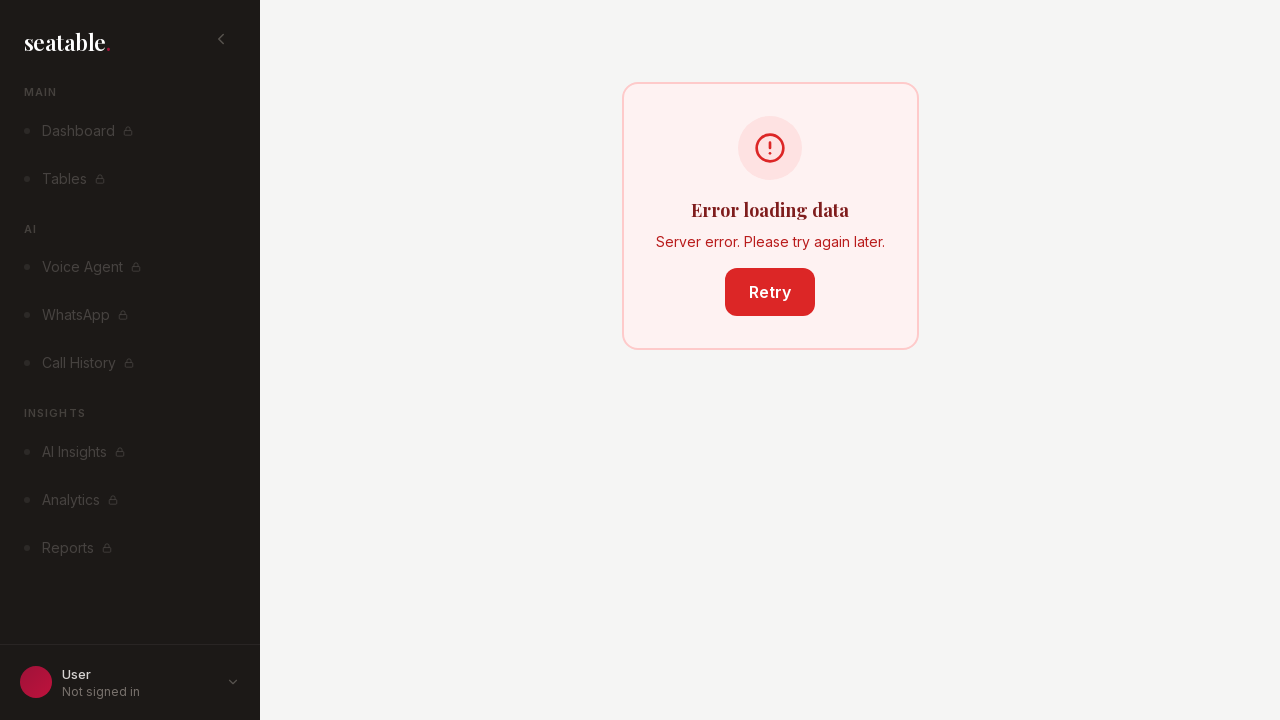

Verified table grid element exists: False
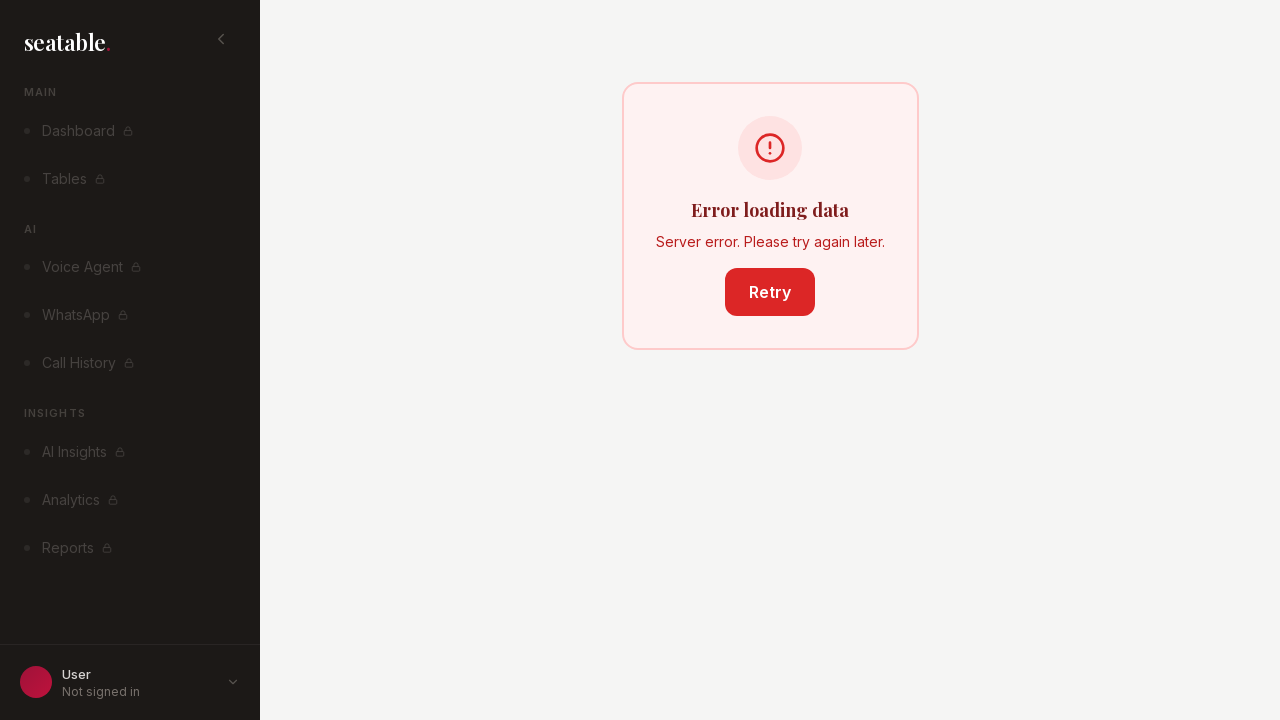

Verified reservations section exists: False
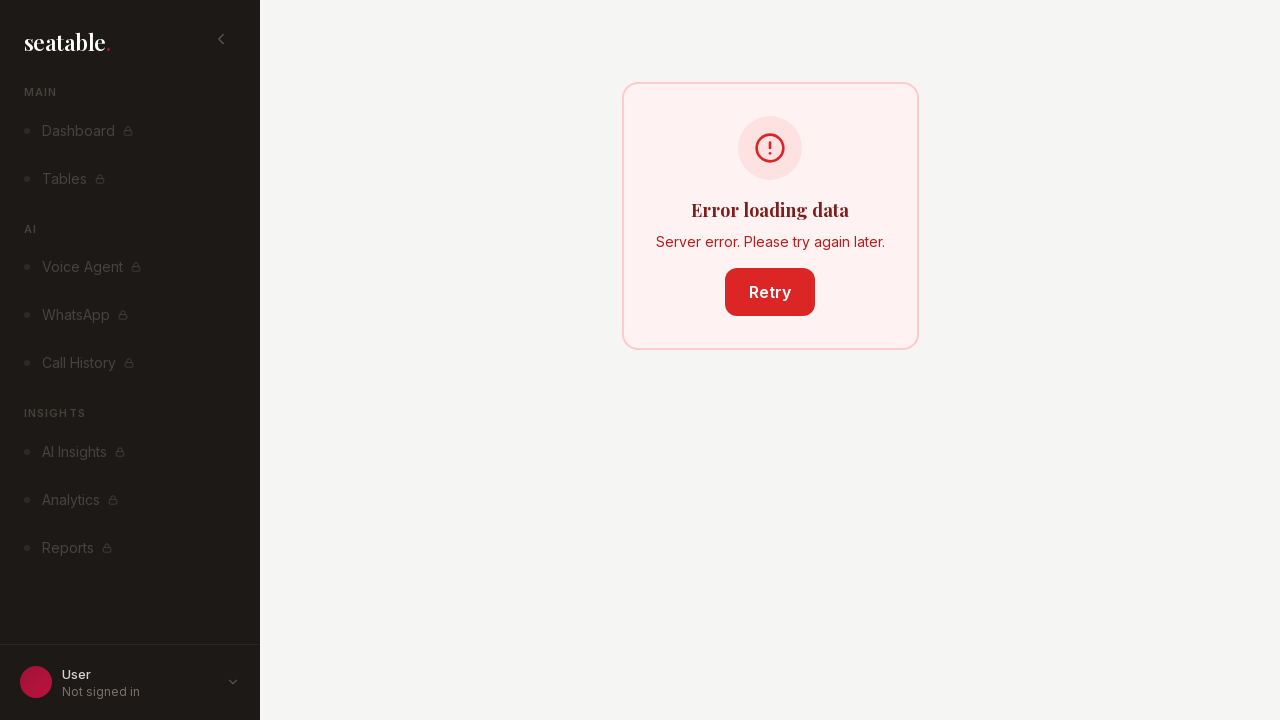

Verified dashboard stats/metrics cards exist: False
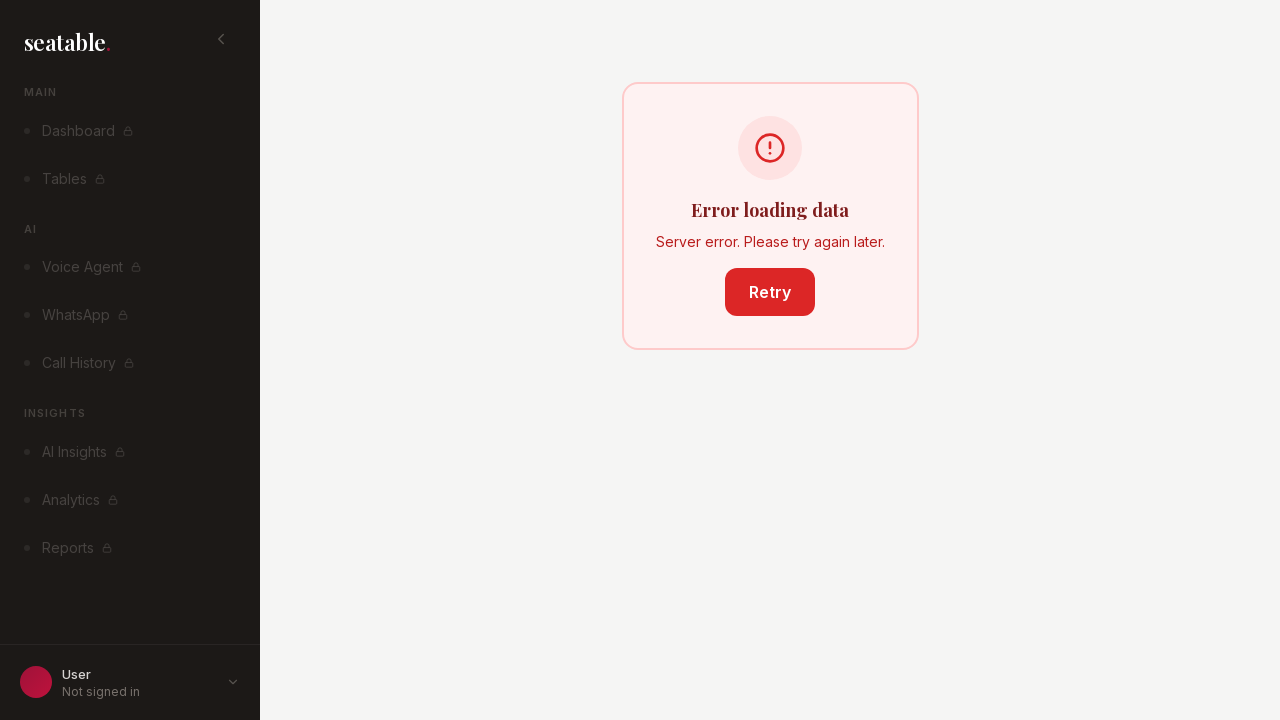

Waited 2 seconds to observe final dashboard state
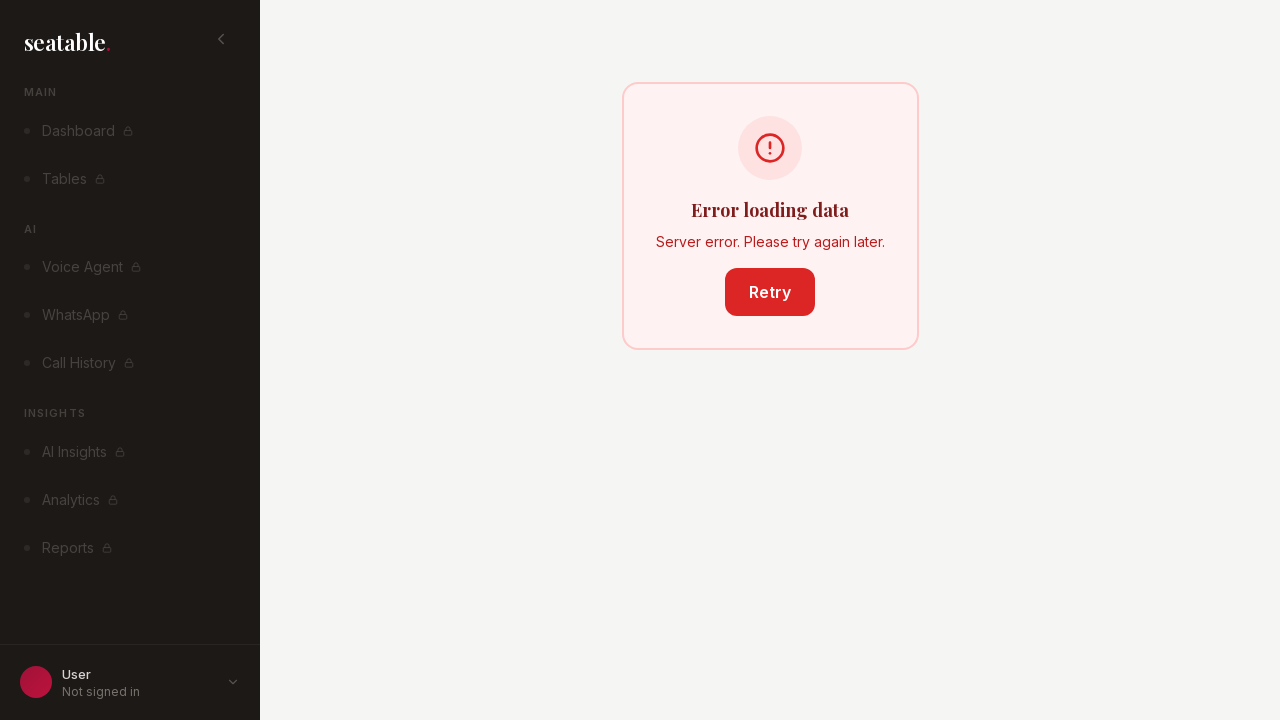

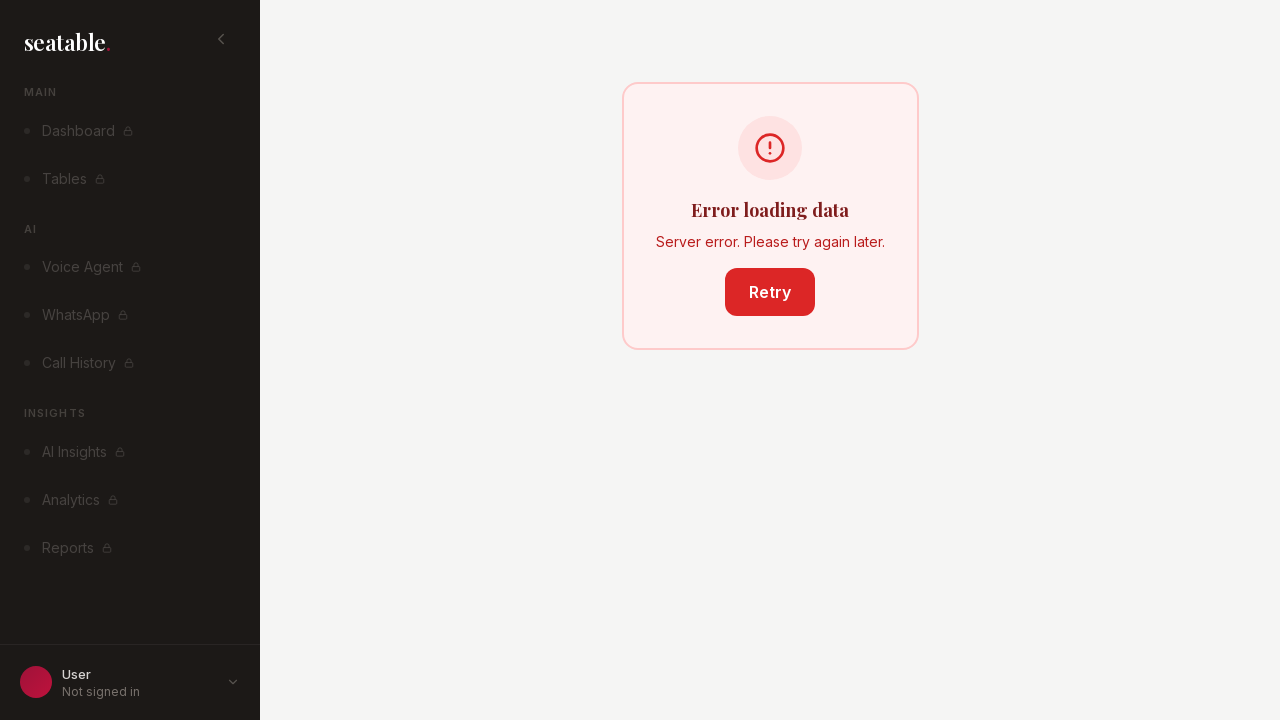